Tests prompt alert by clicking prompt button, entering text in the alert, and accepting it

Starting URL: https://demoqa.com/alerts

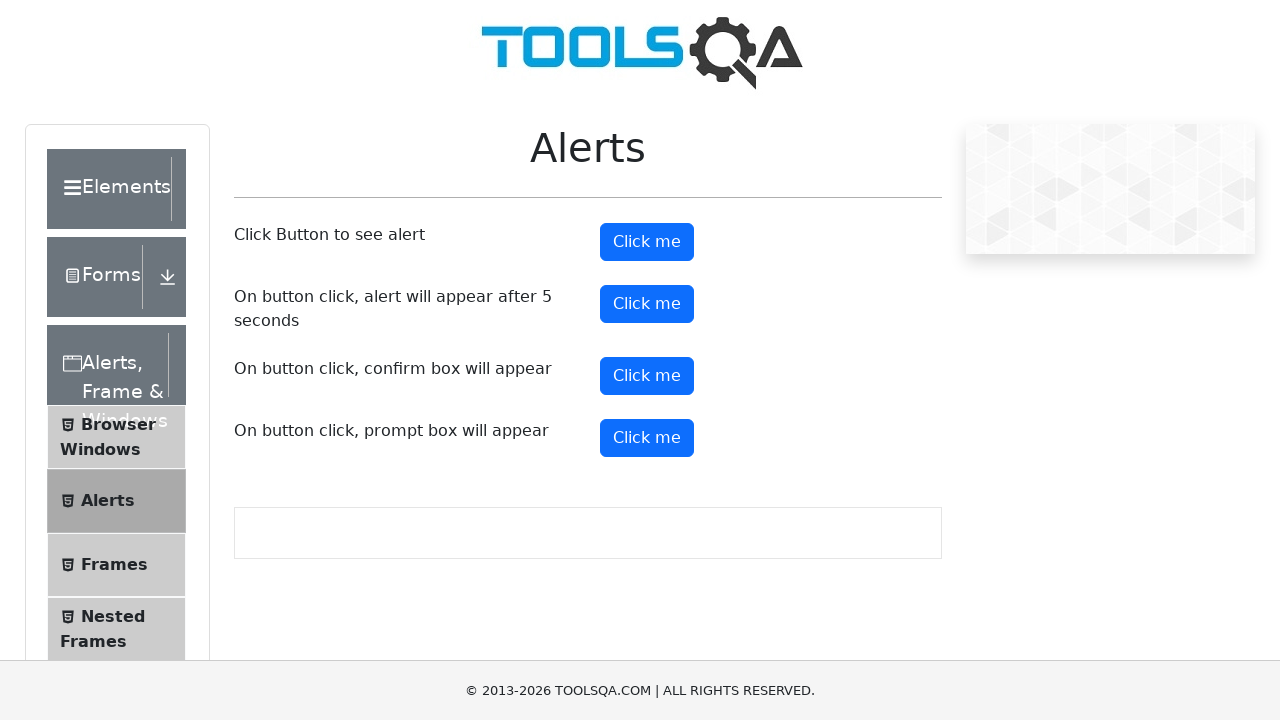

Set up dialog handler for prompt alert
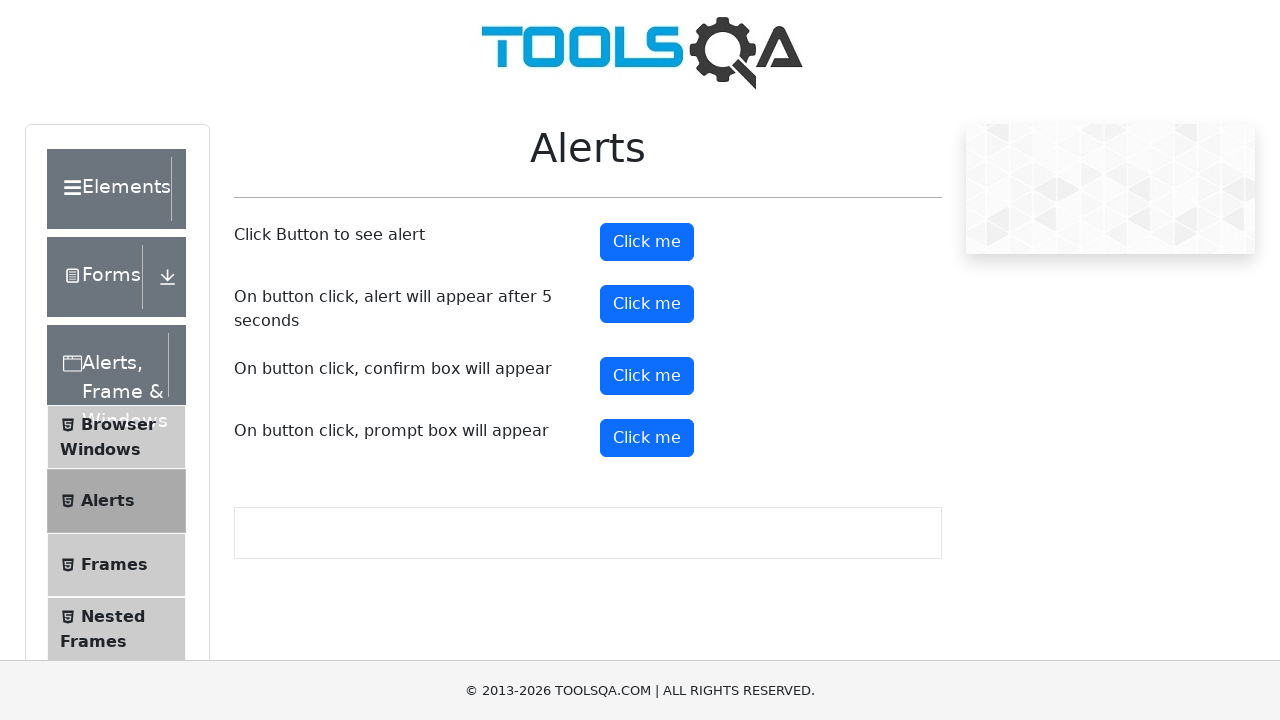

Clicked prompt button using JavaScript and entered 'Test User' in alert
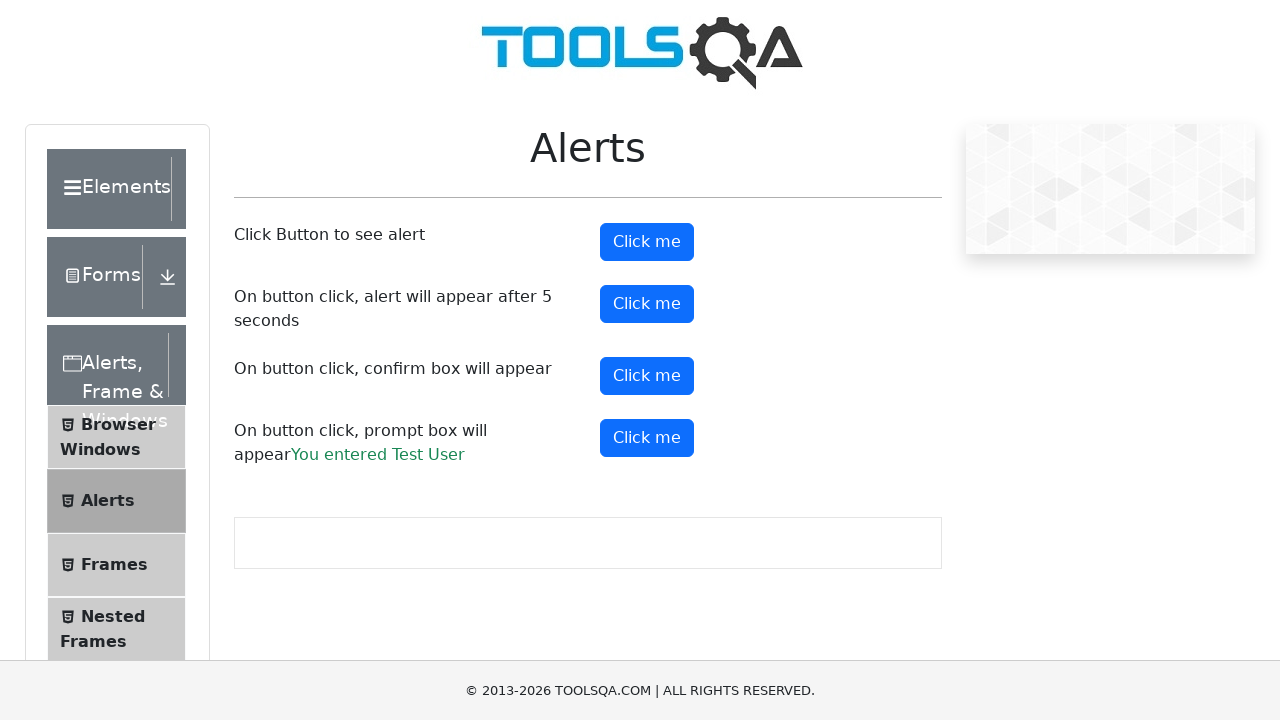

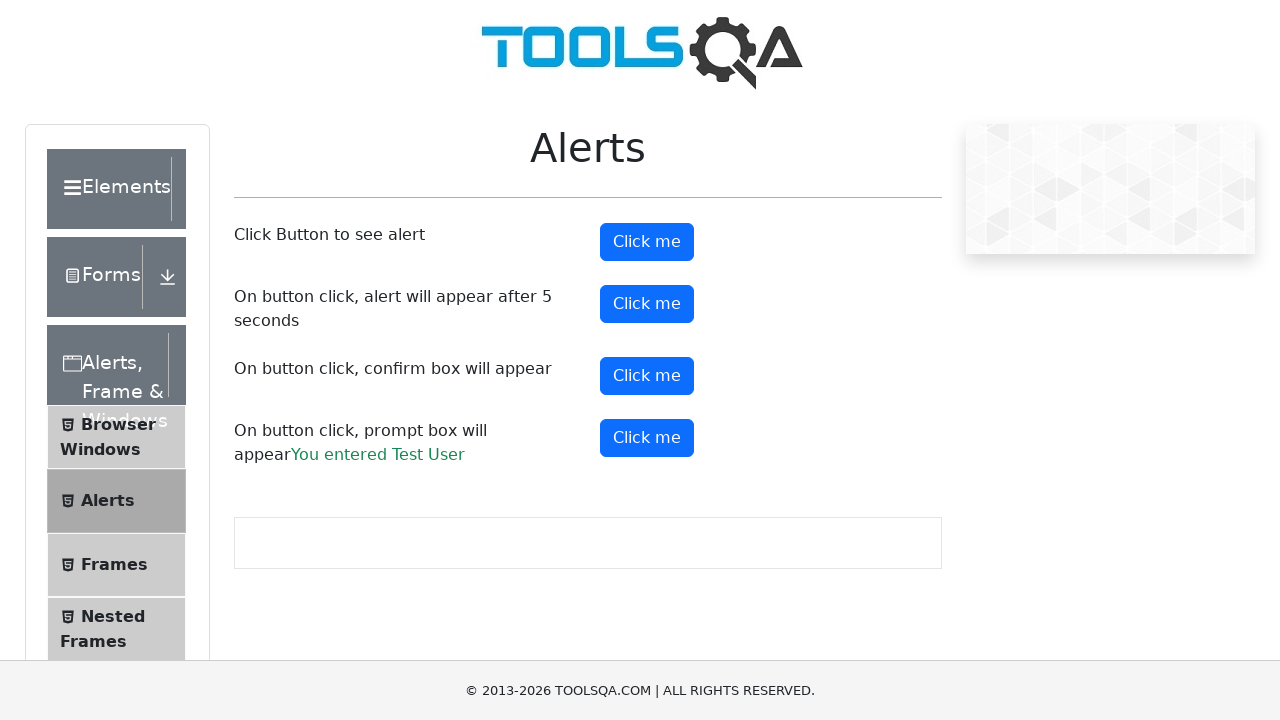